Tests drag and drop functionality on the jQuery UI droppable demo page by dragging an element and dropping it onto a target element within an iframe

Starting URL: https://jqueryui.com/droppable/

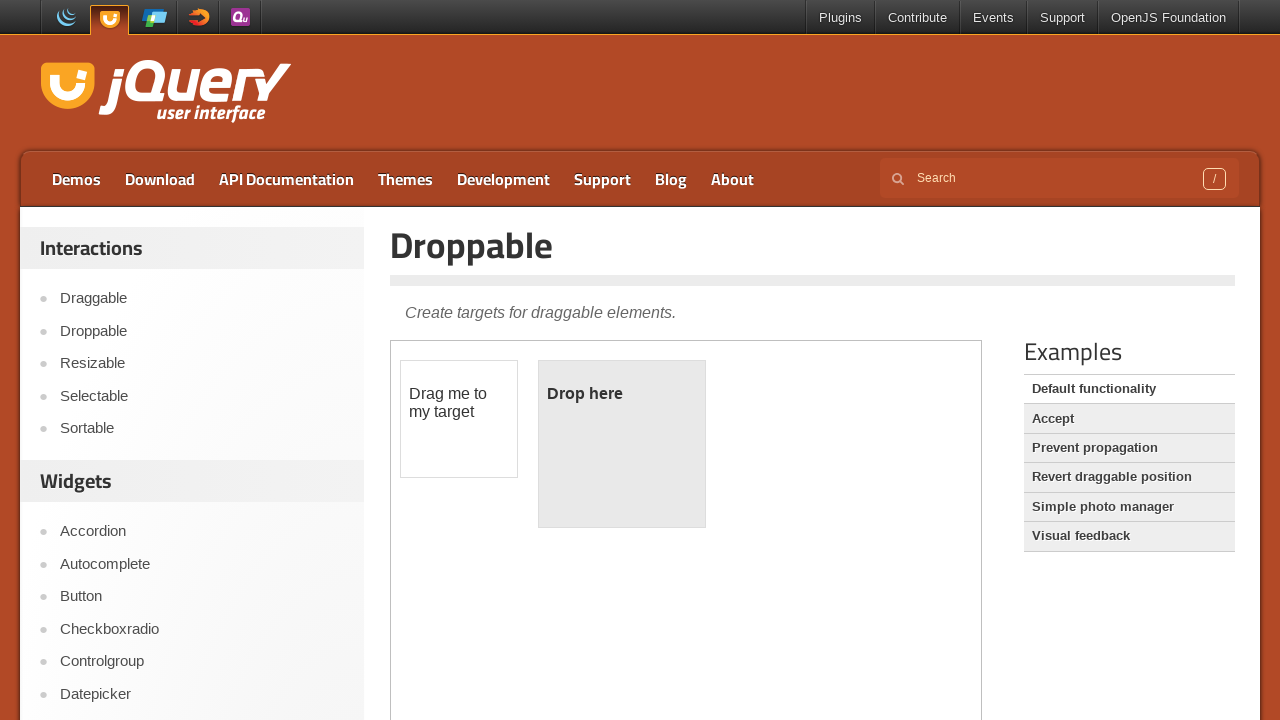

Located the demo iframe containing drag and drop elements
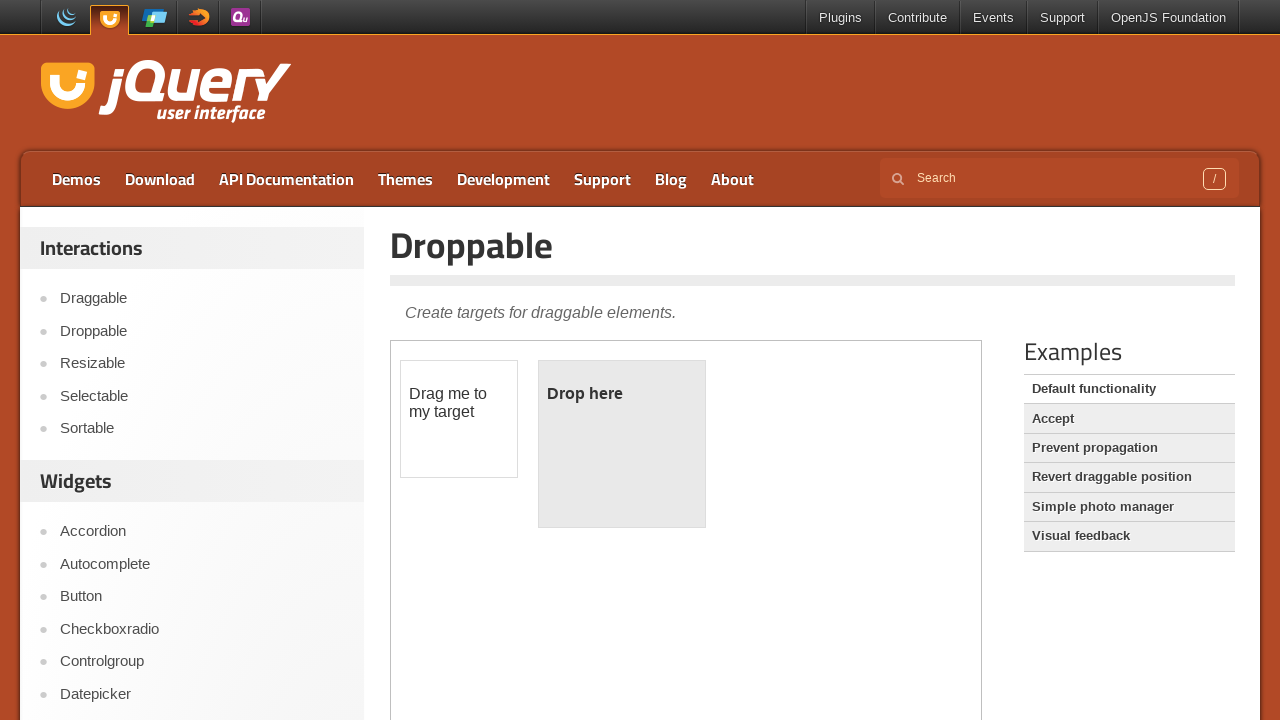

Located the draggable element within the iframe
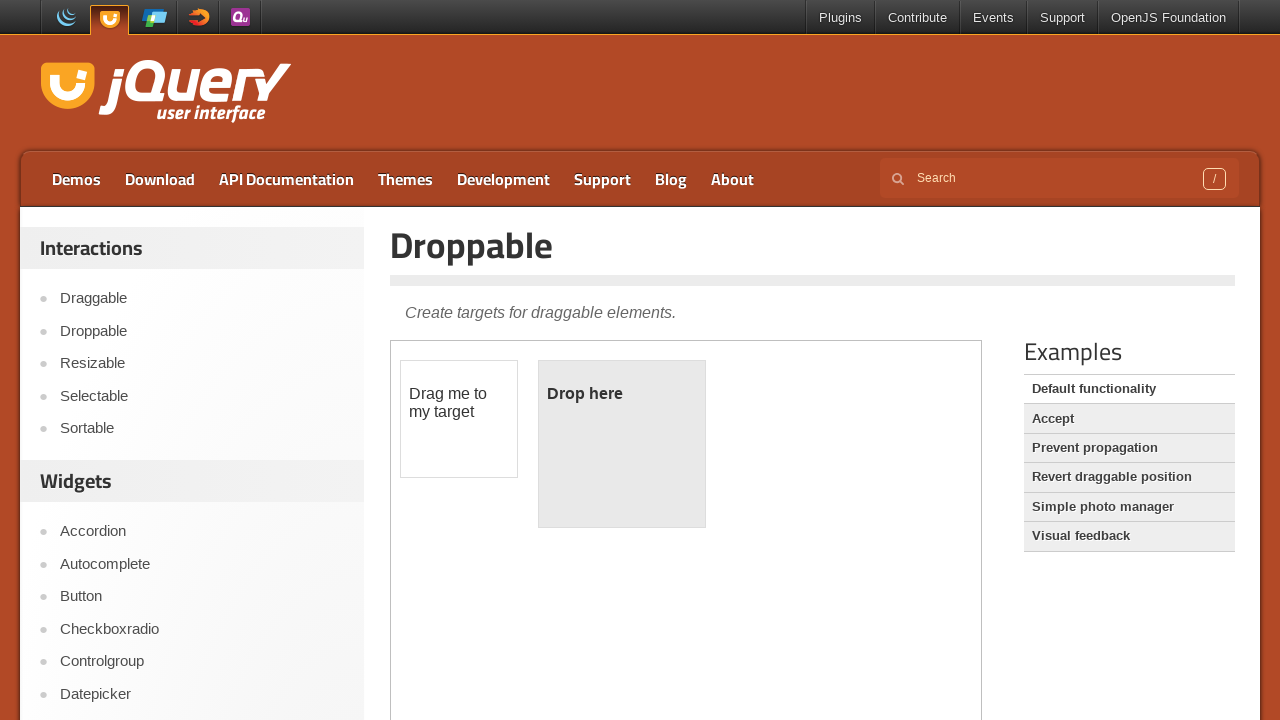

Located the droppable target element within the iframe
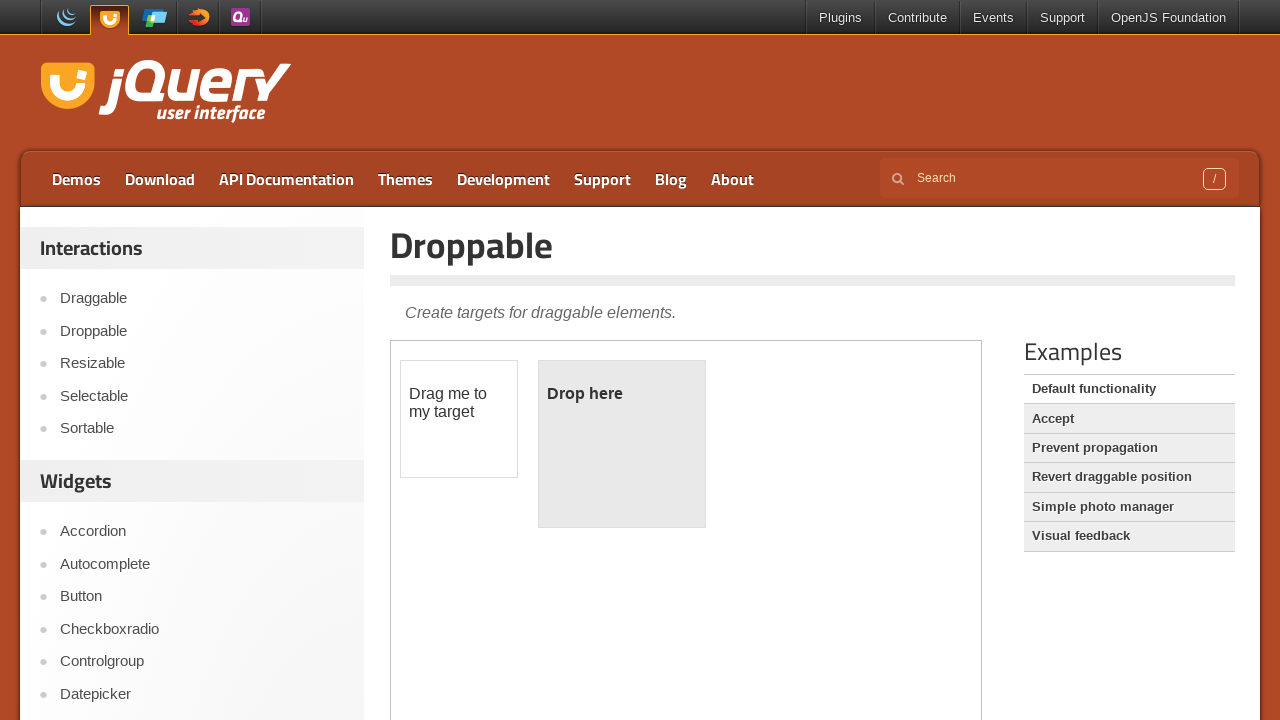

Draggable element became visible
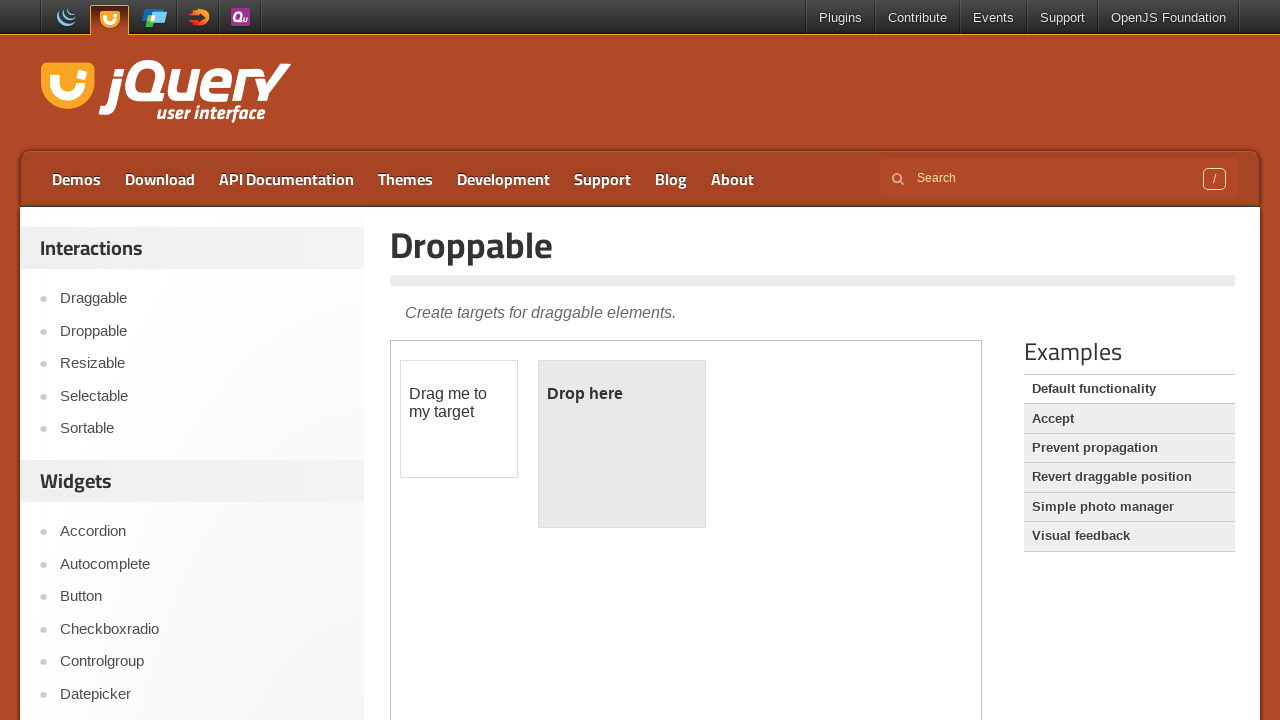

Droppable element became visible
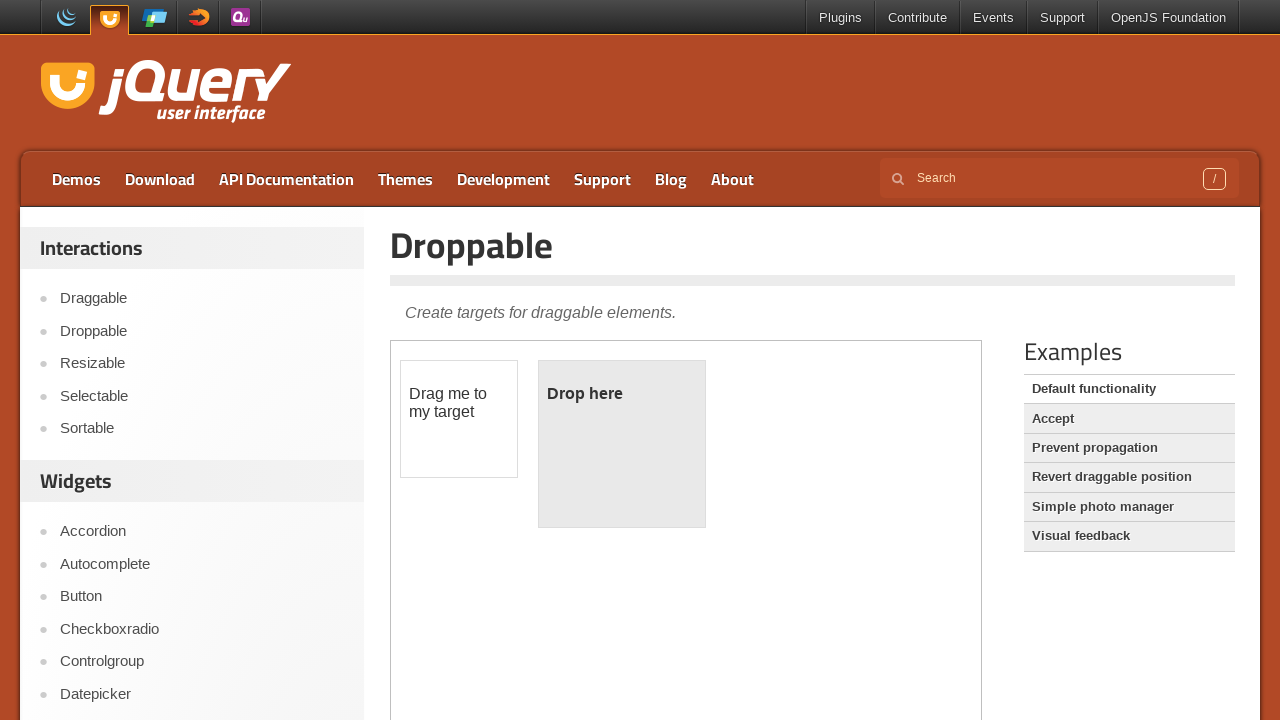

Successfully dragged and dropped the element onto the target at (622, 444)
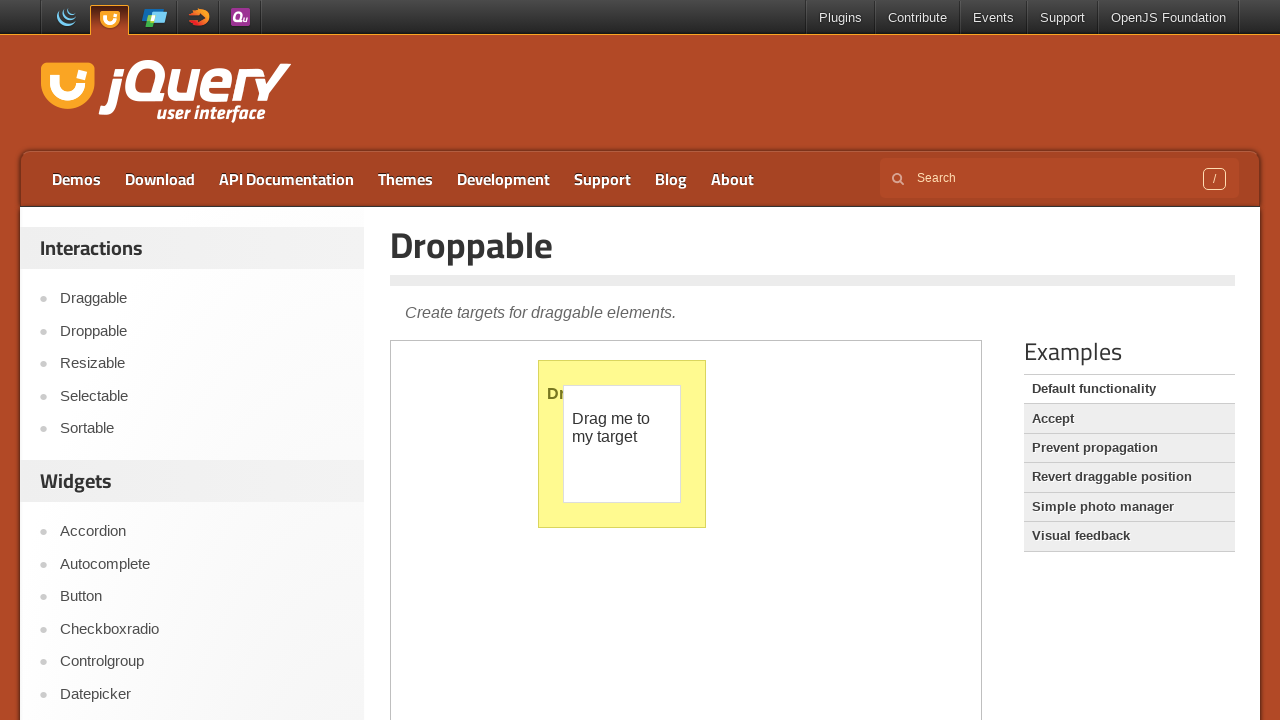

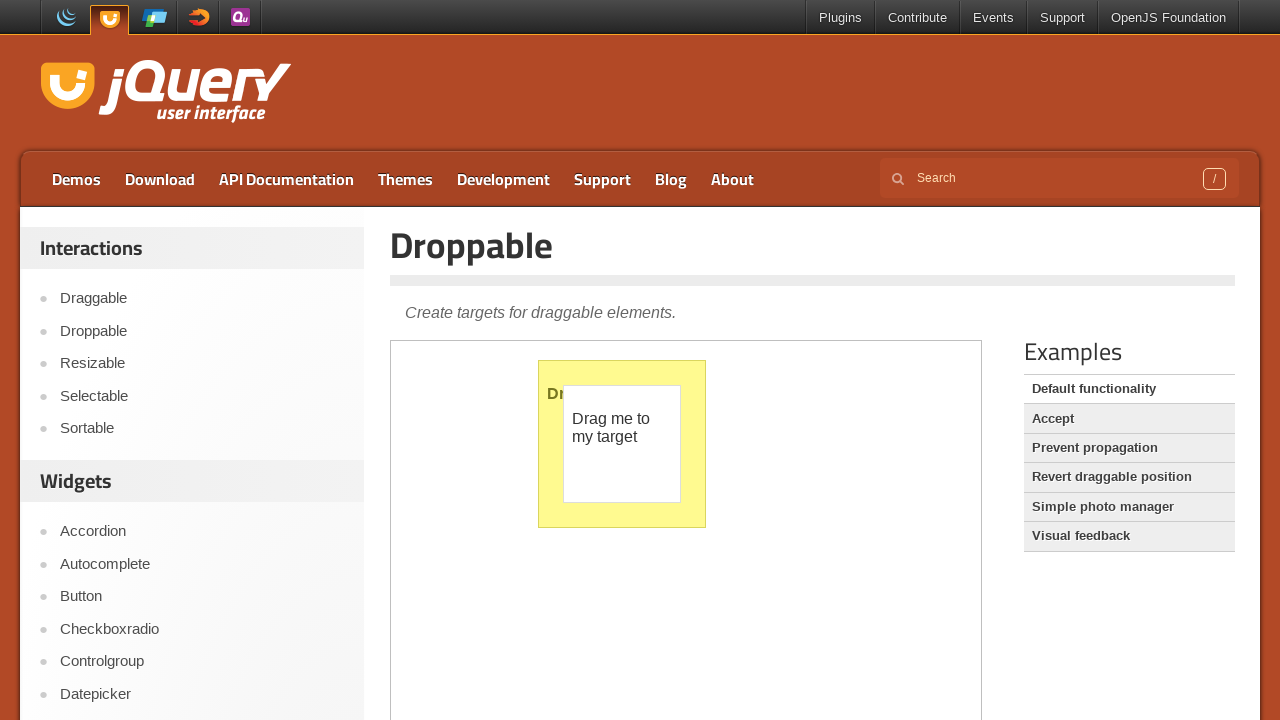